Tests disappearing elements by clicking on Gallery link if it's displayed

Starting URL: http://the-internet.herokuapp.com/disappearing_elements

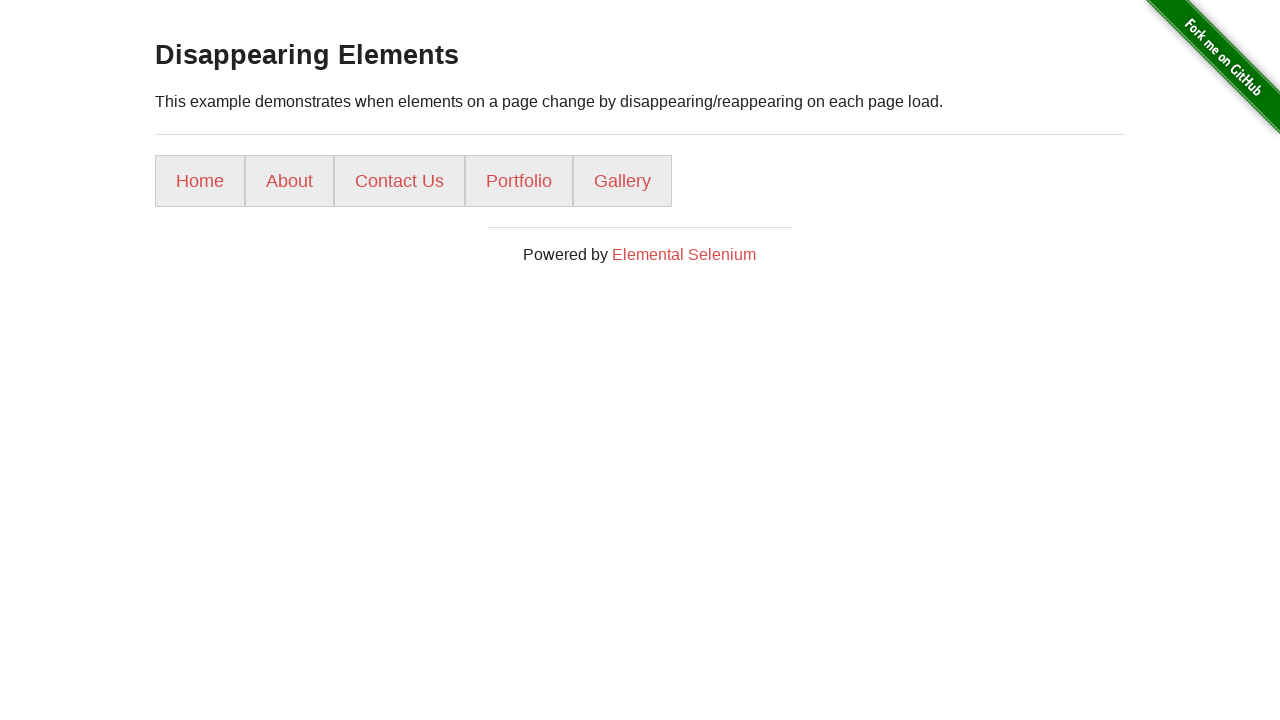

Checked if Gallery link is visible
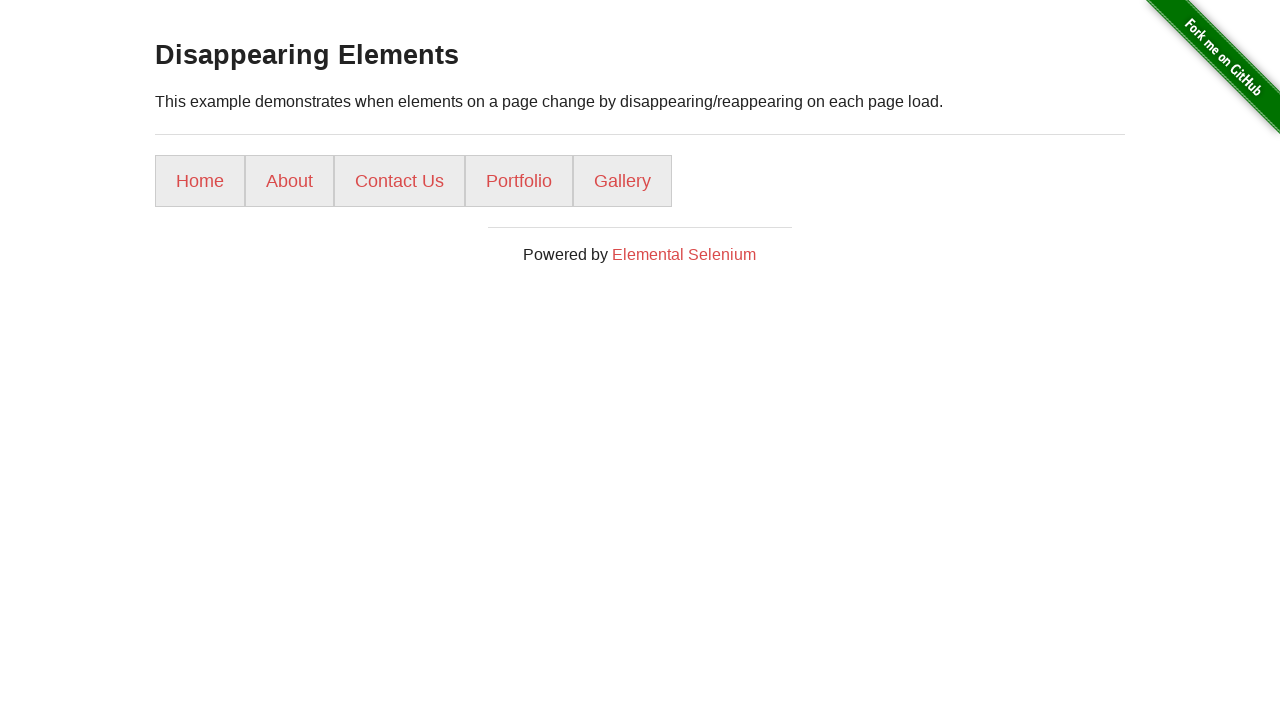

Clicked Gallery link at (622, 181) on text=Gallery
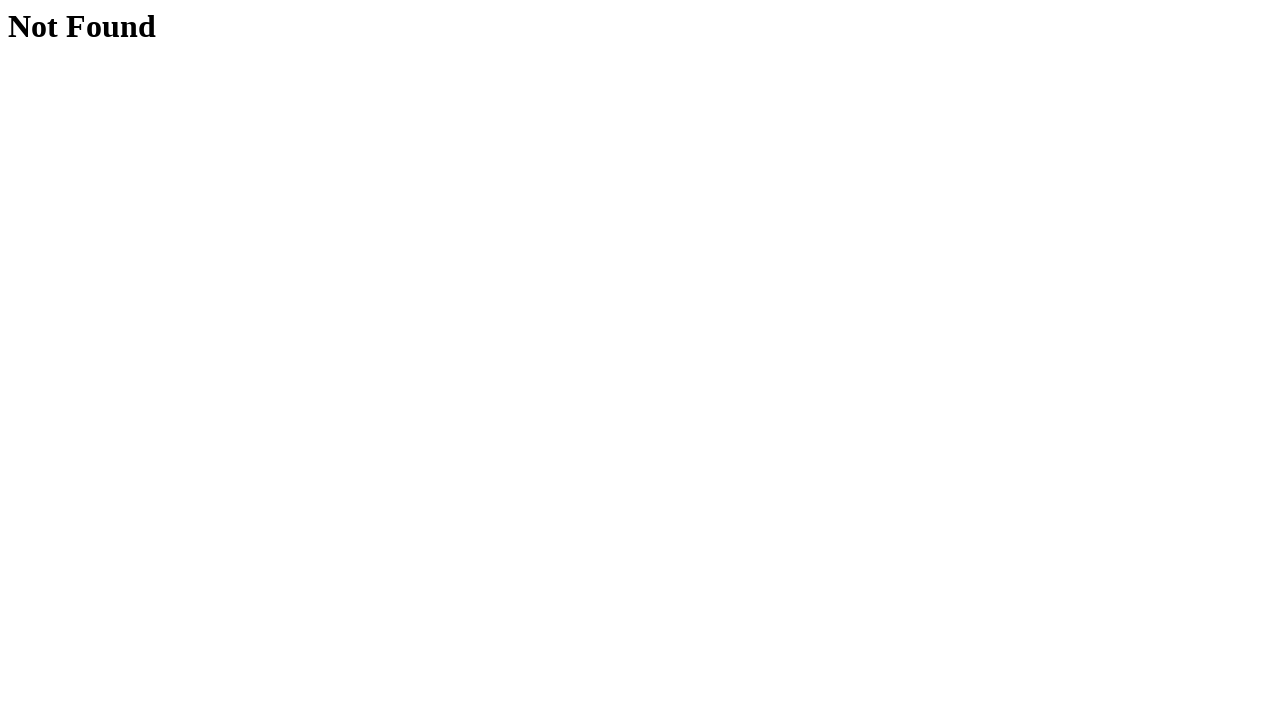

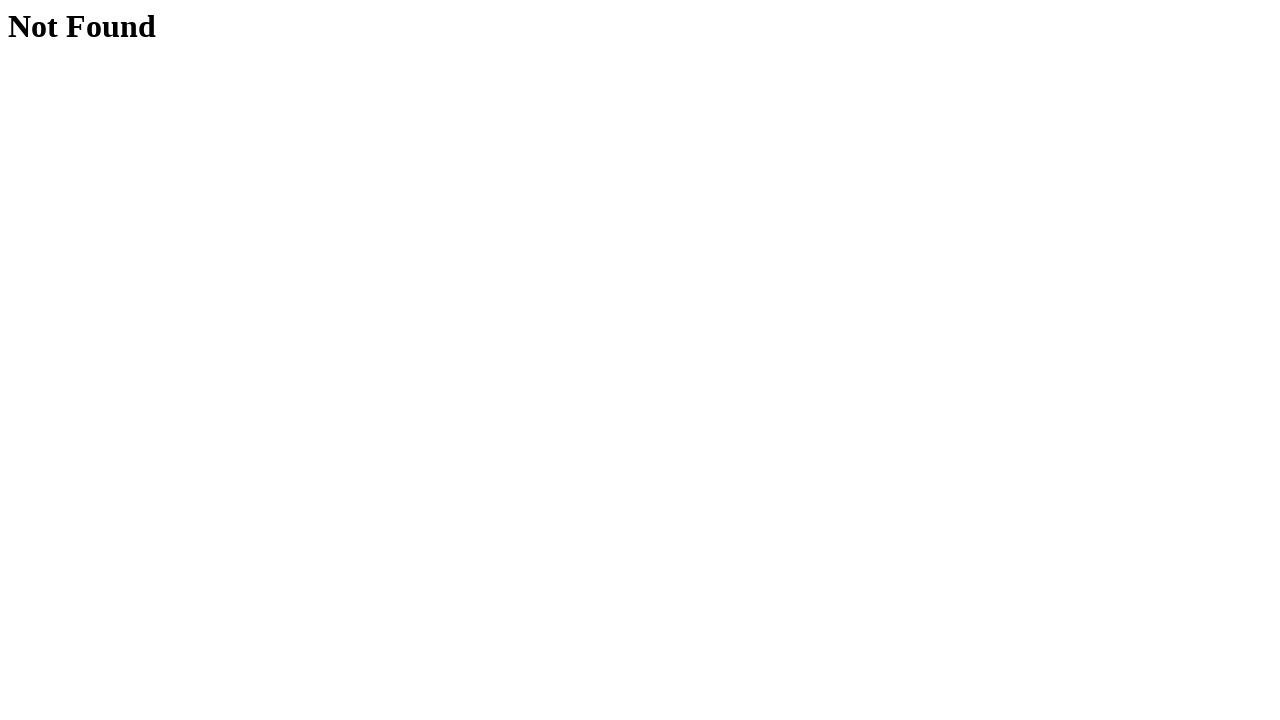